Tests checkbox interaction by finding and selecting the first unchecked checkbox on the page

Starting URL: https://the-internet.herokuapp.com/checkboxes

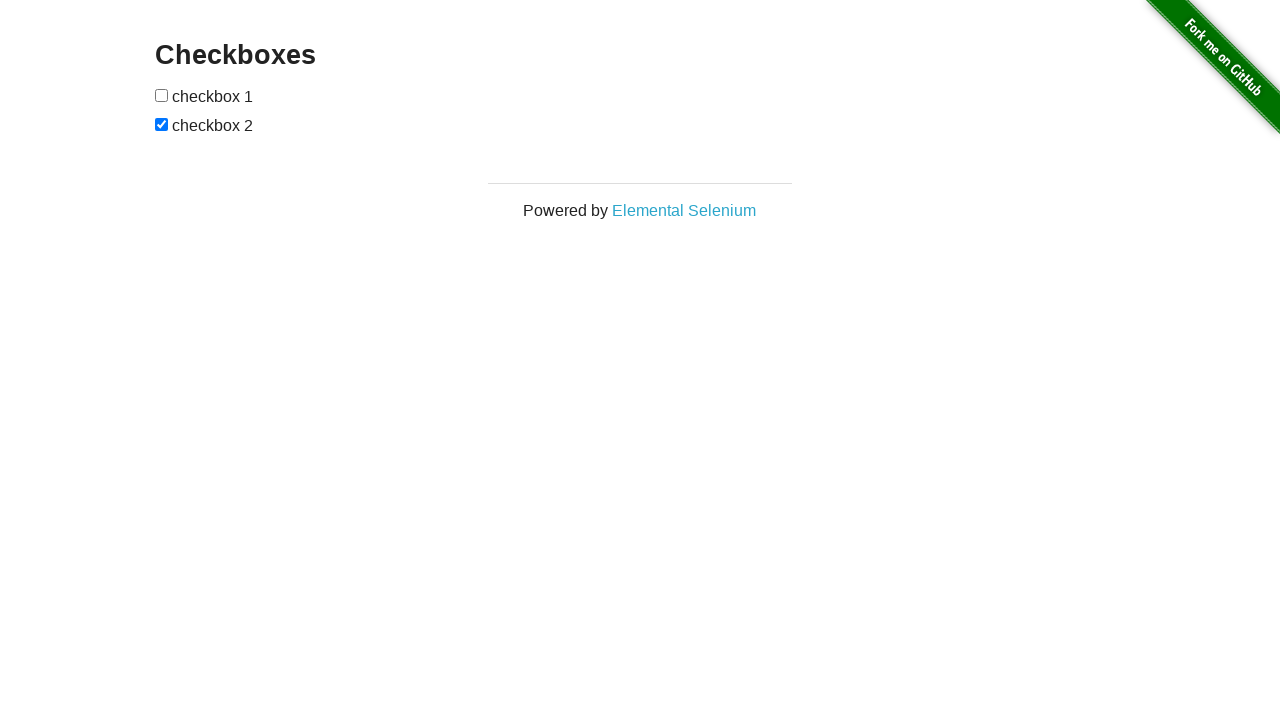

Located checkboxes container
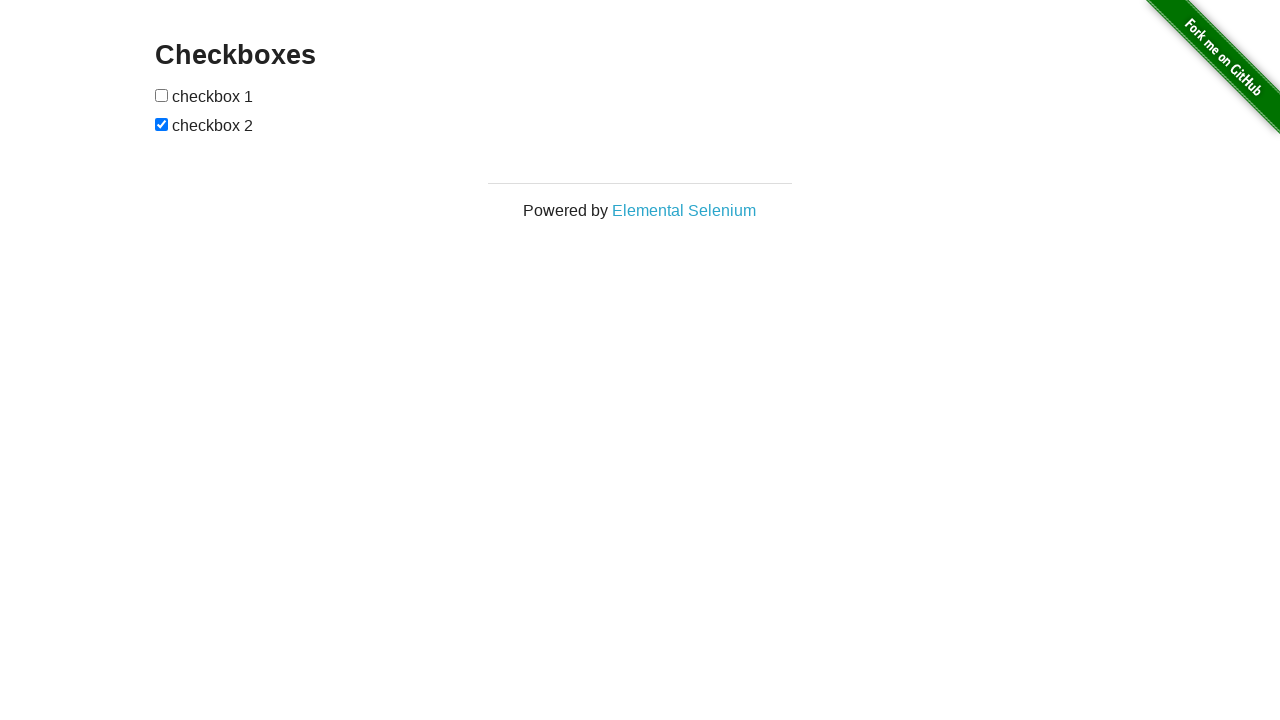

Retrieved all checkbox inputs from container
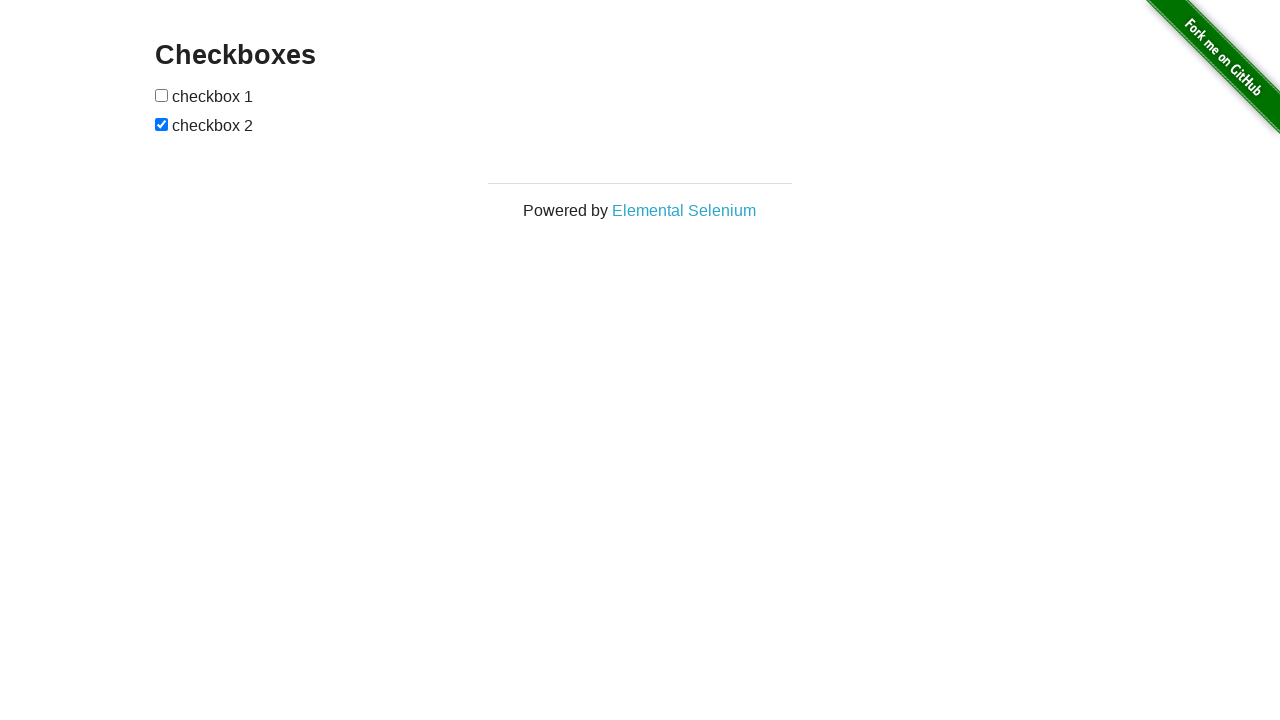

Selected first checkbox element
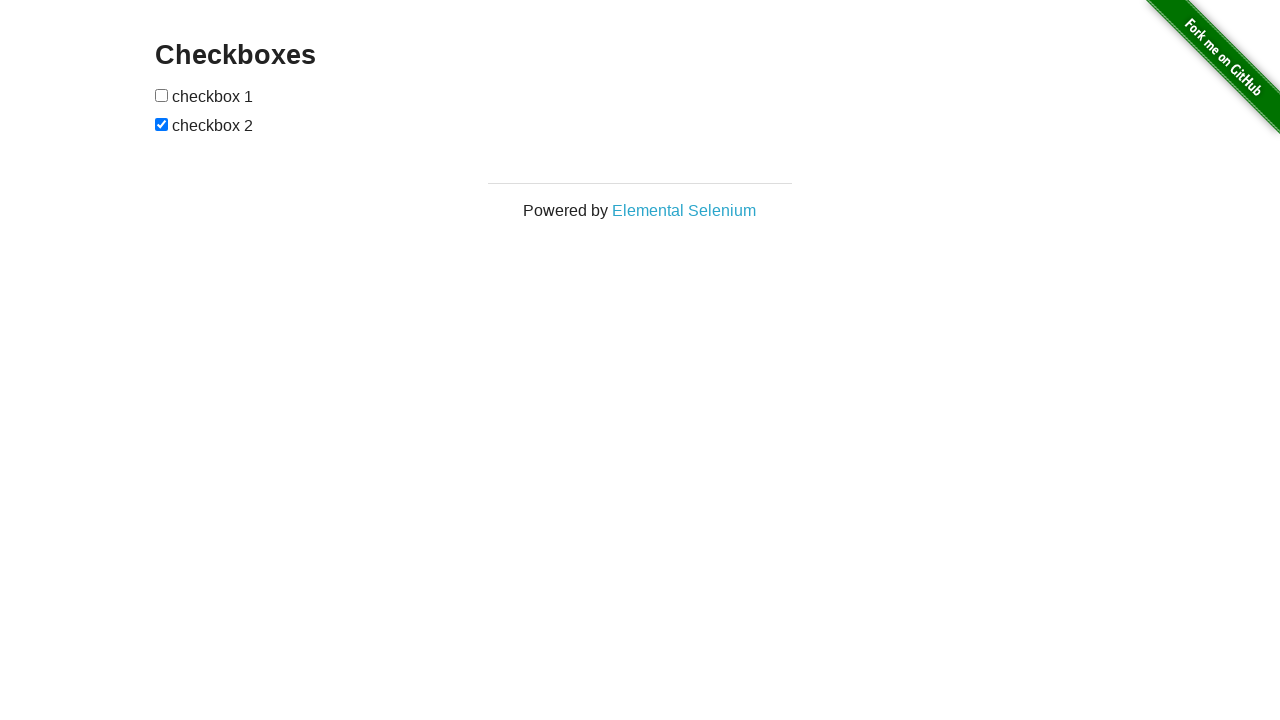

Verified first checkbox is unchecked
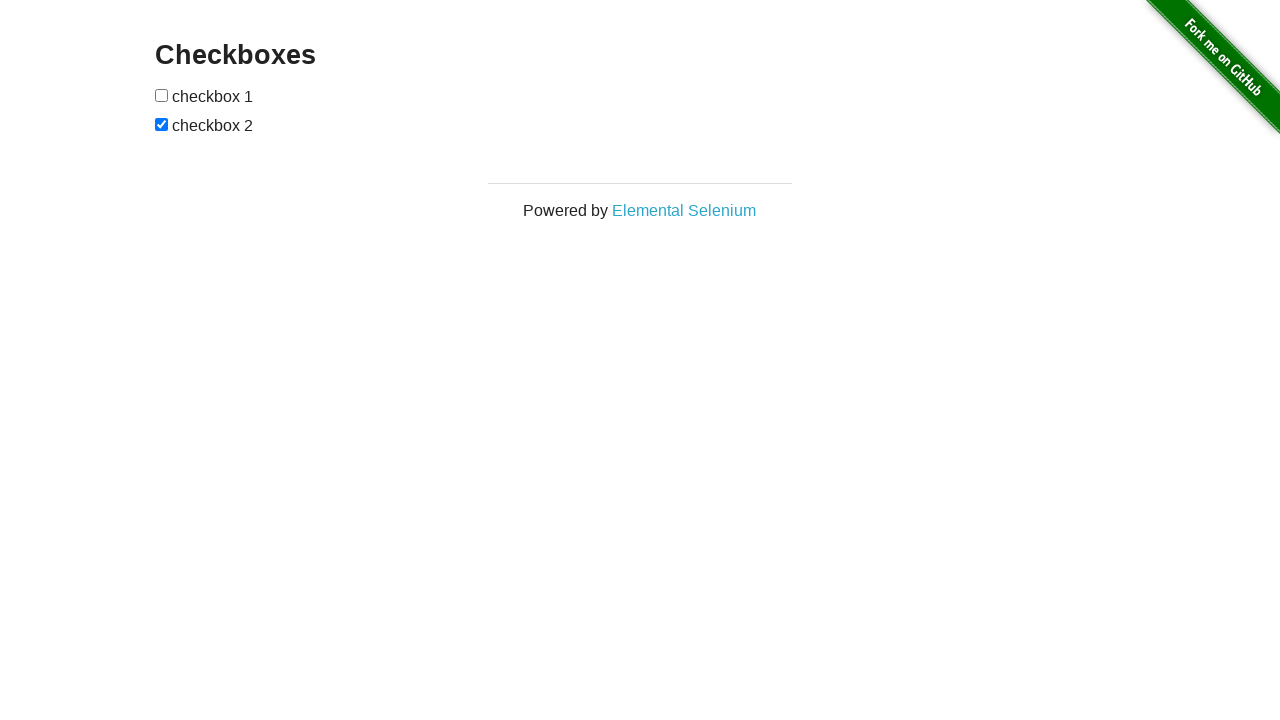

Clicked first unchecked checkbox to select it at (162, 95) on #checkboxes >> input >> nth=0
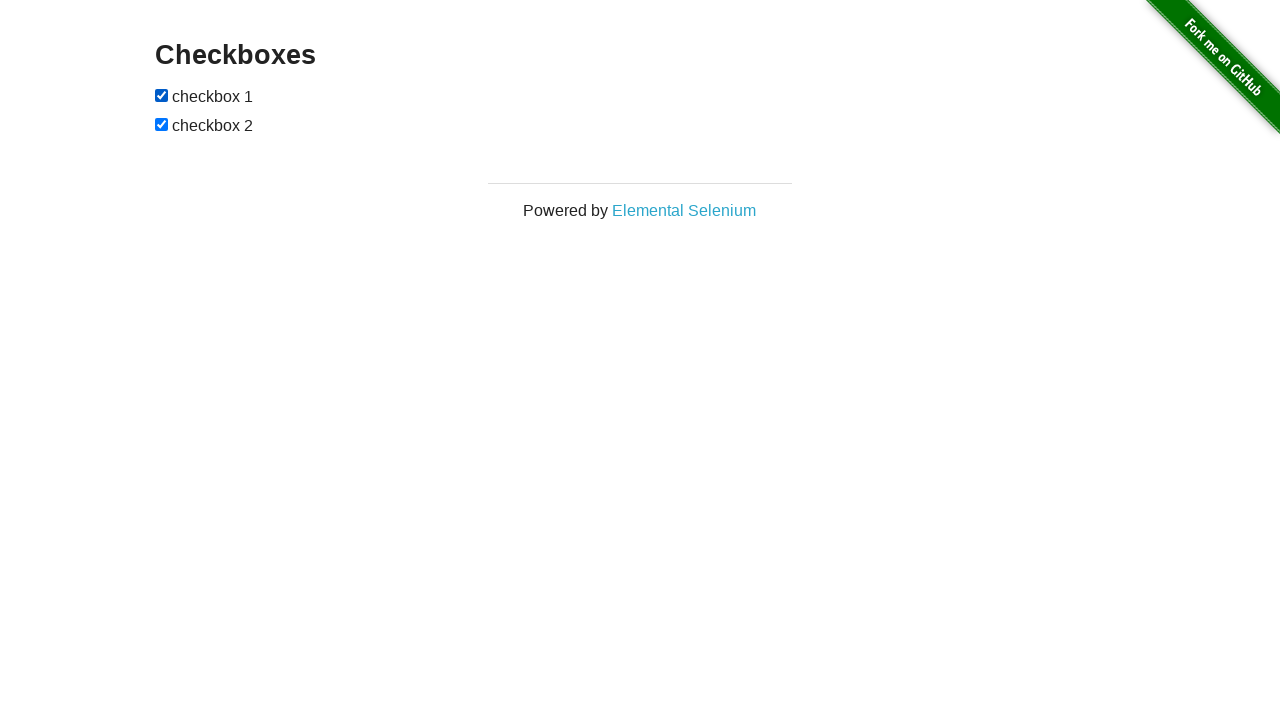

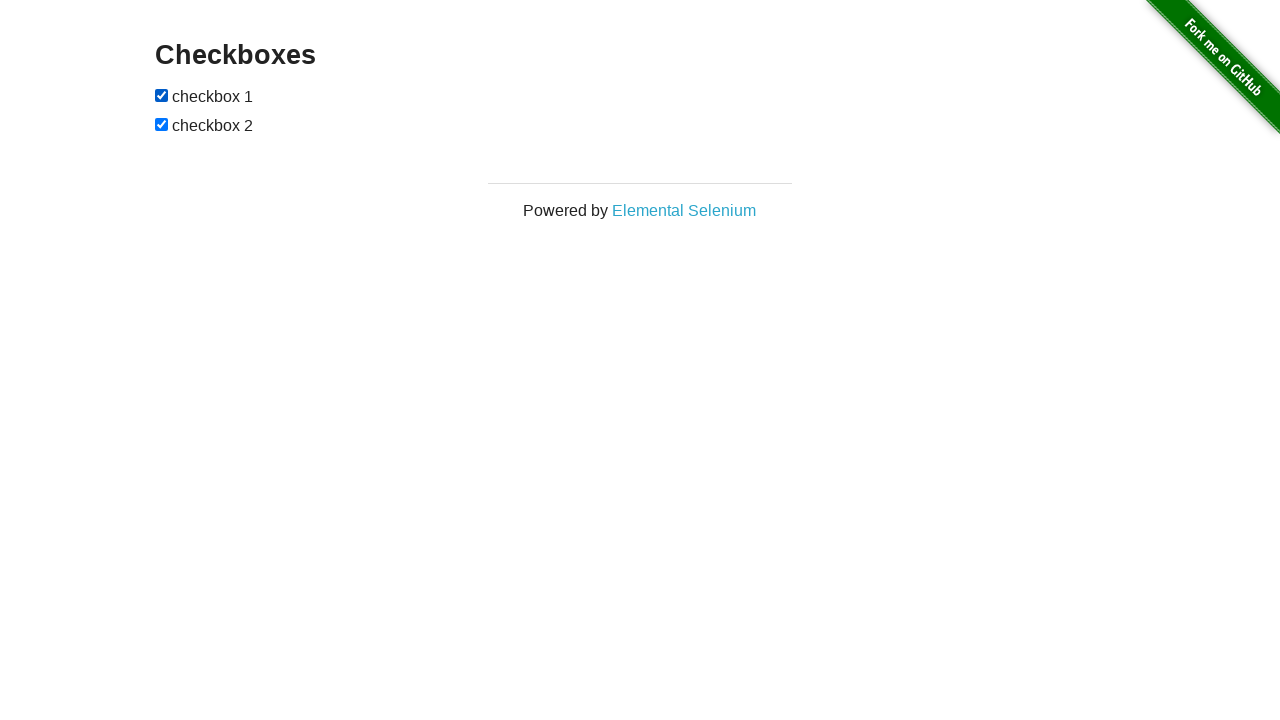